Tests the CPF validation page by navigating to the validator and clicking the validate button without entering any CPF number

Starting URL: http://www.geradorcpf.com/validar-cpf.htm

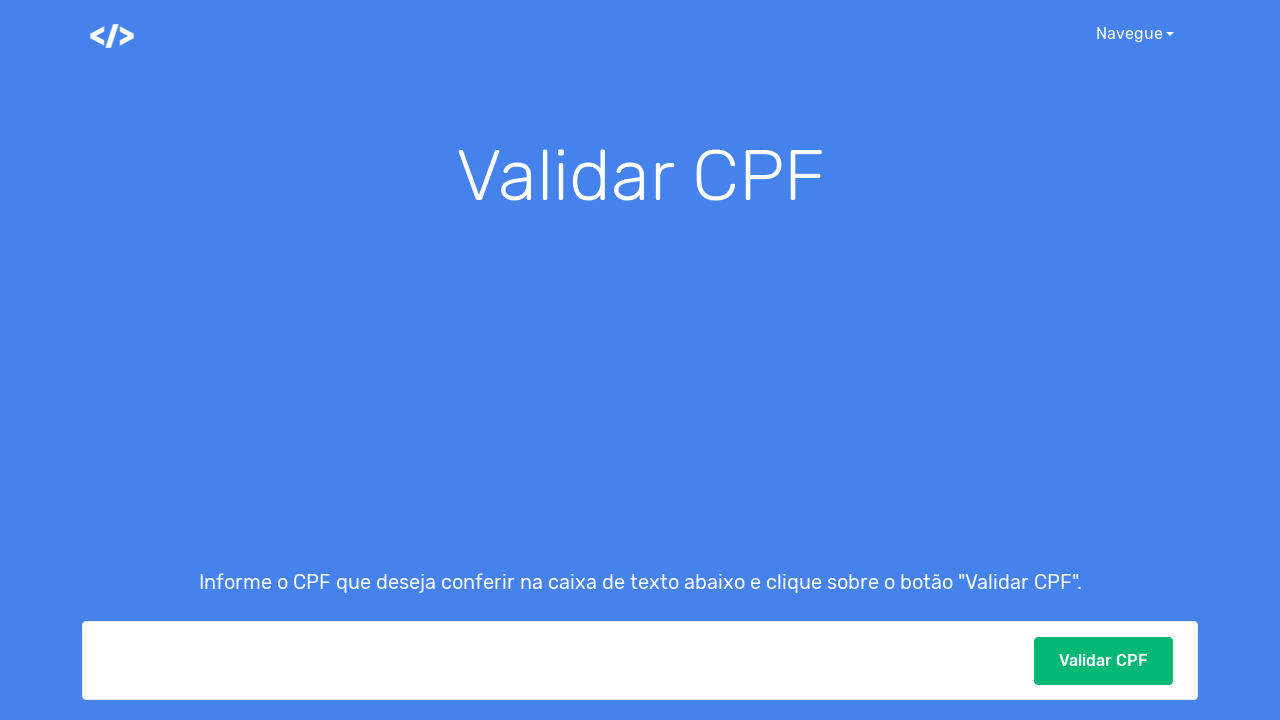

Navigated to CPF validator page
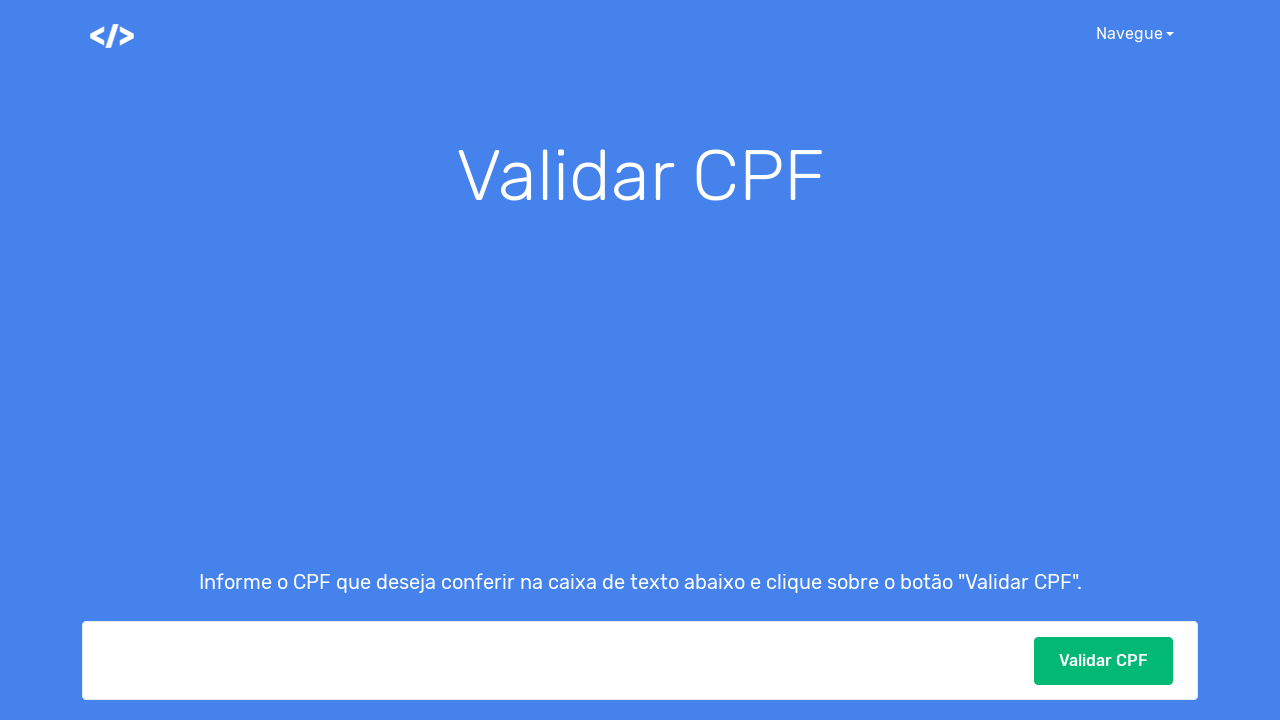

Clicked validate CPF button without entering any CPF number at (1104, 661) on #botaoValidarCPF
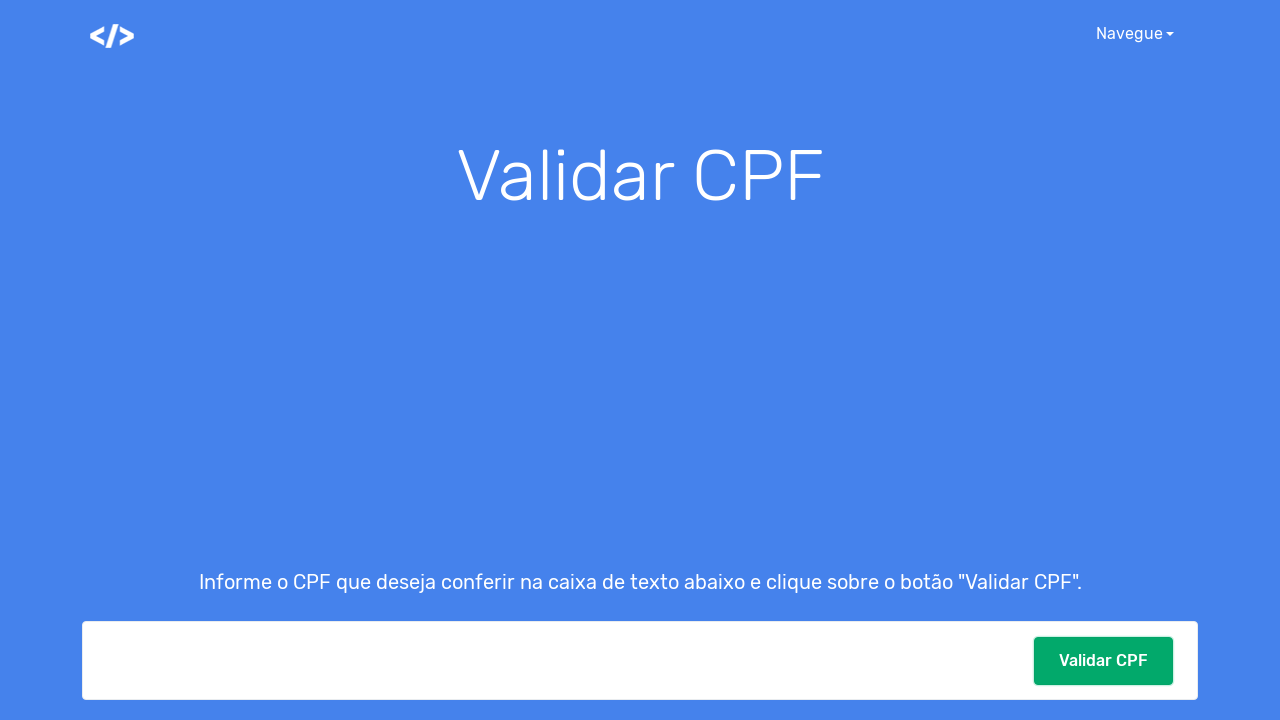

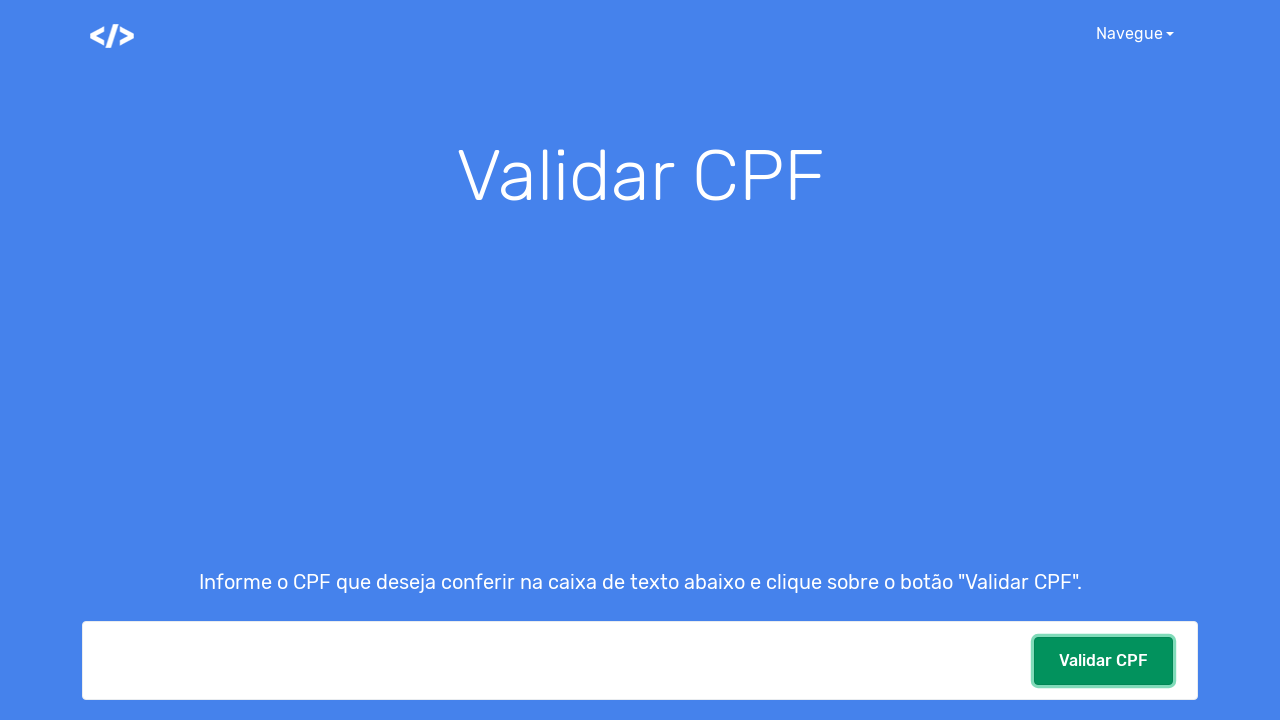